Tests window handling by clicking a link that opens a new window and switching to it

Starting URL: https://the-internet.herokuapp.com/windows

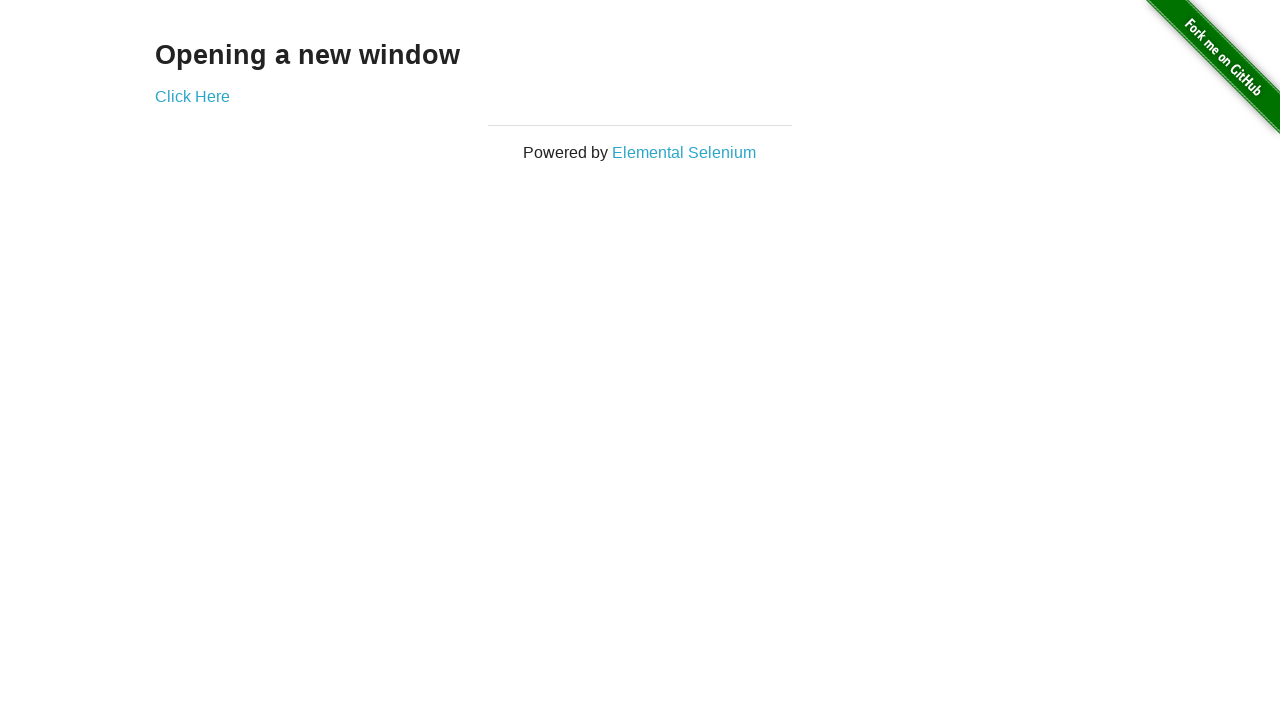

Clicked 'Click Here' link to open new window at (192, 96) on text=Click Here
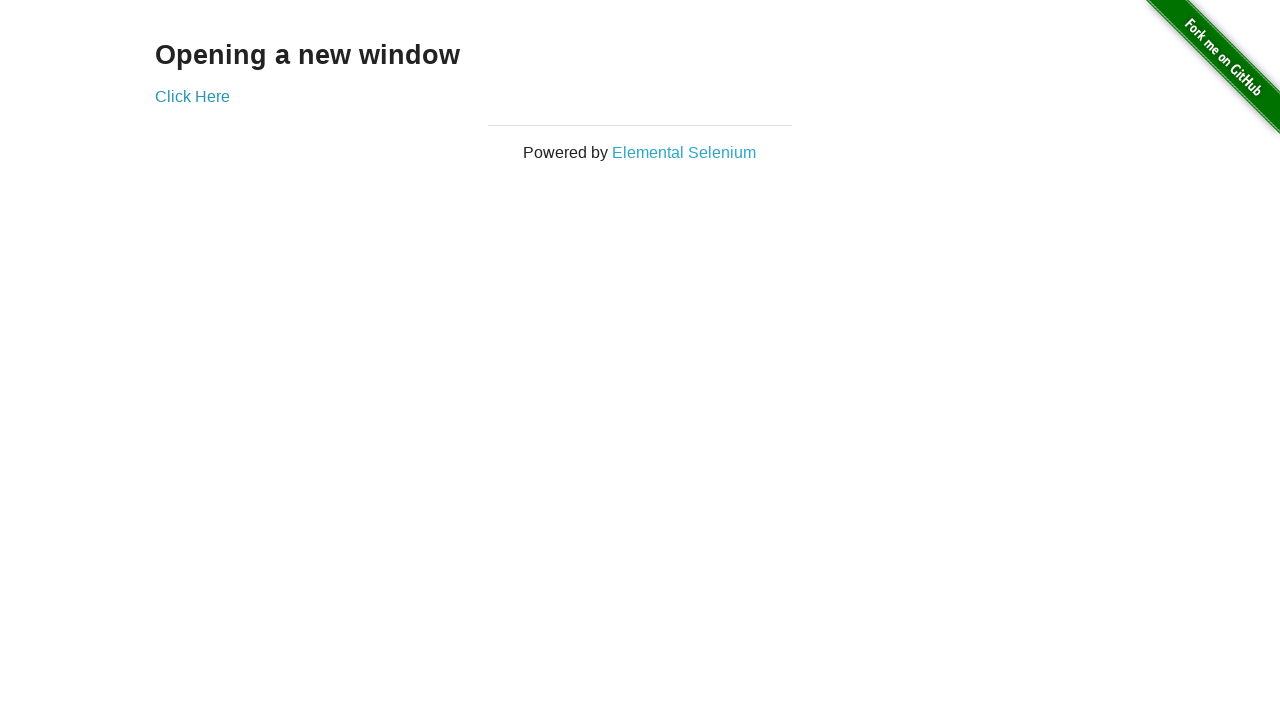

New window opened and captured
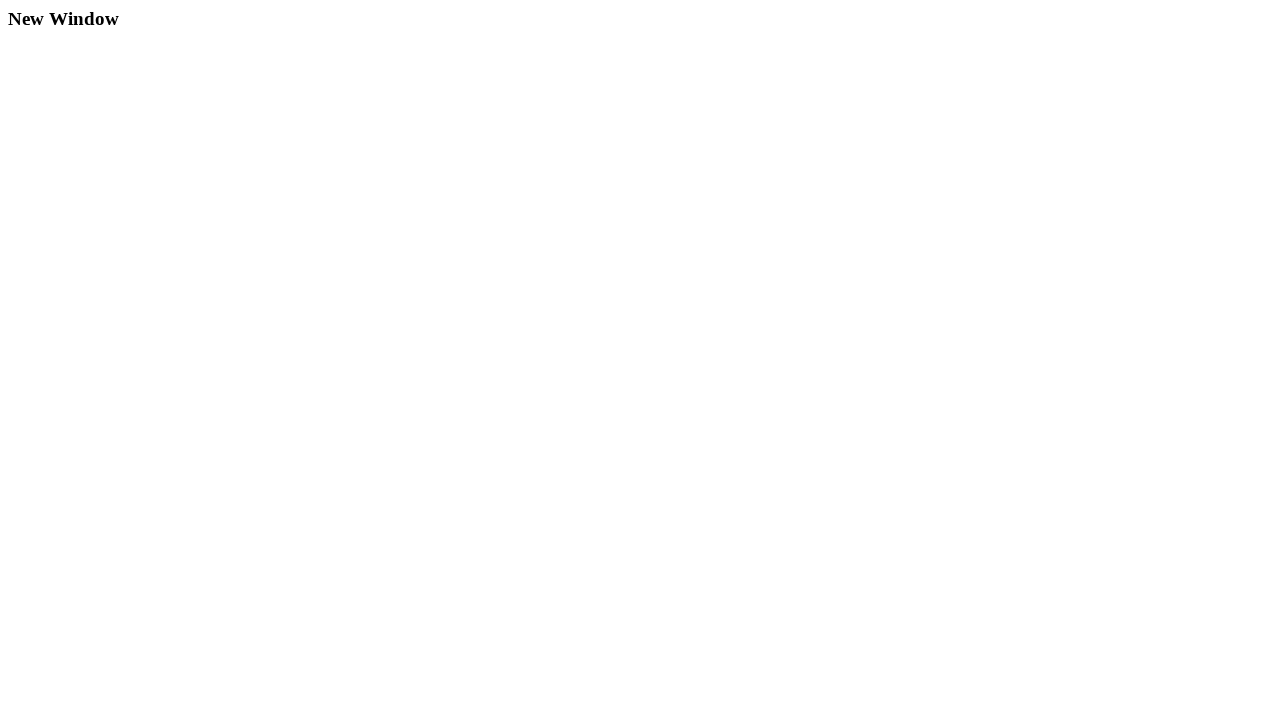

New window fully loaded
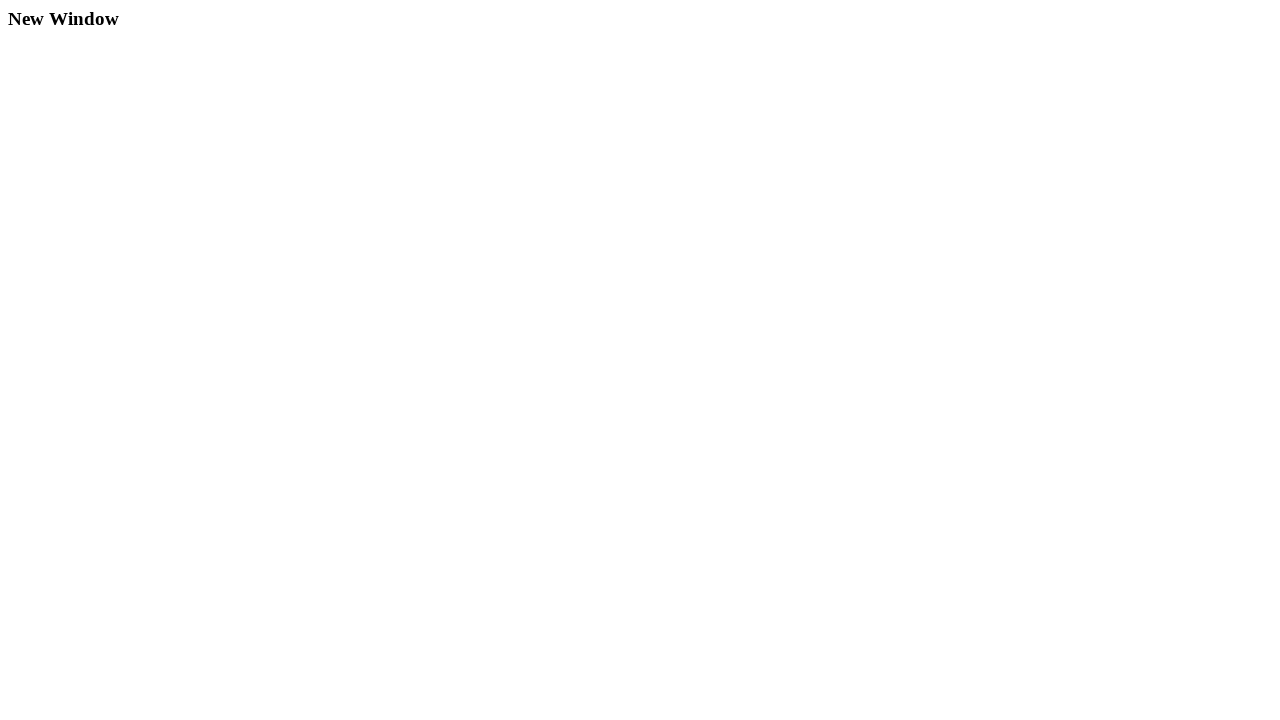

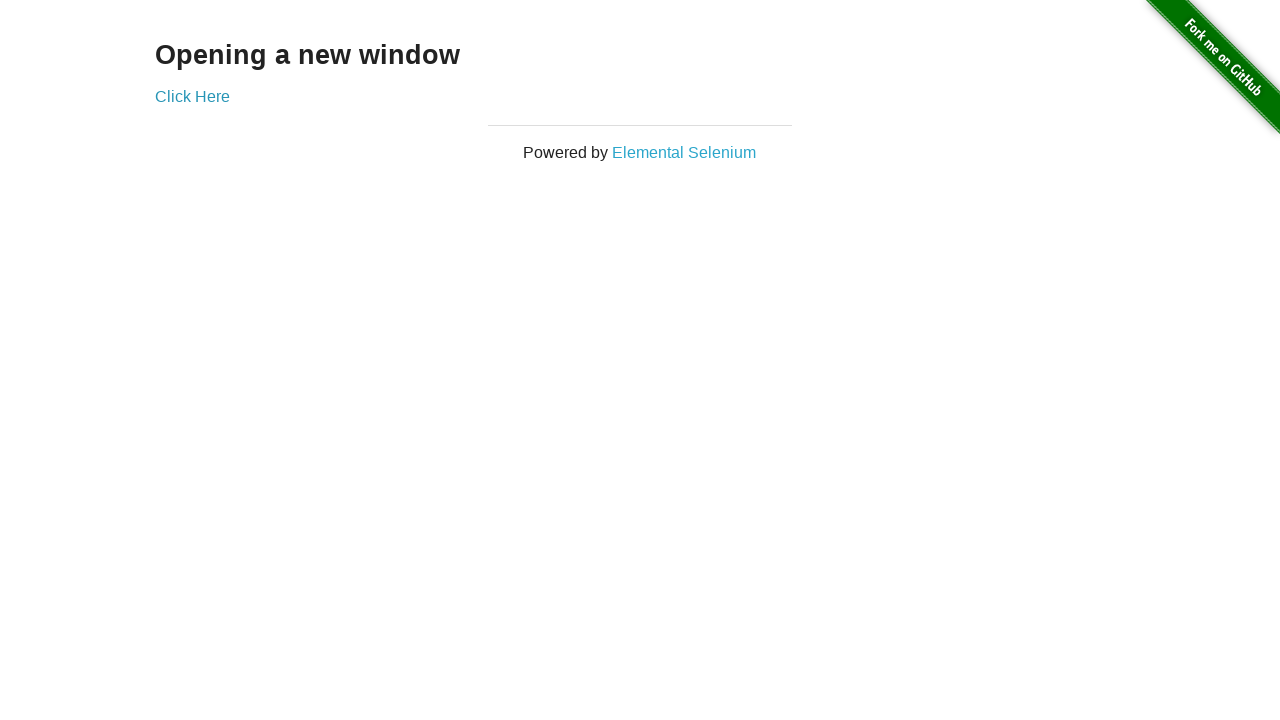